Tests injecting jQuery and jQuery Growl into a page via JavaScript execution, then displays various growl notification messages (info, error, notice, warning) on the page.

Starting URL: http://the-internet.herokuapp.com

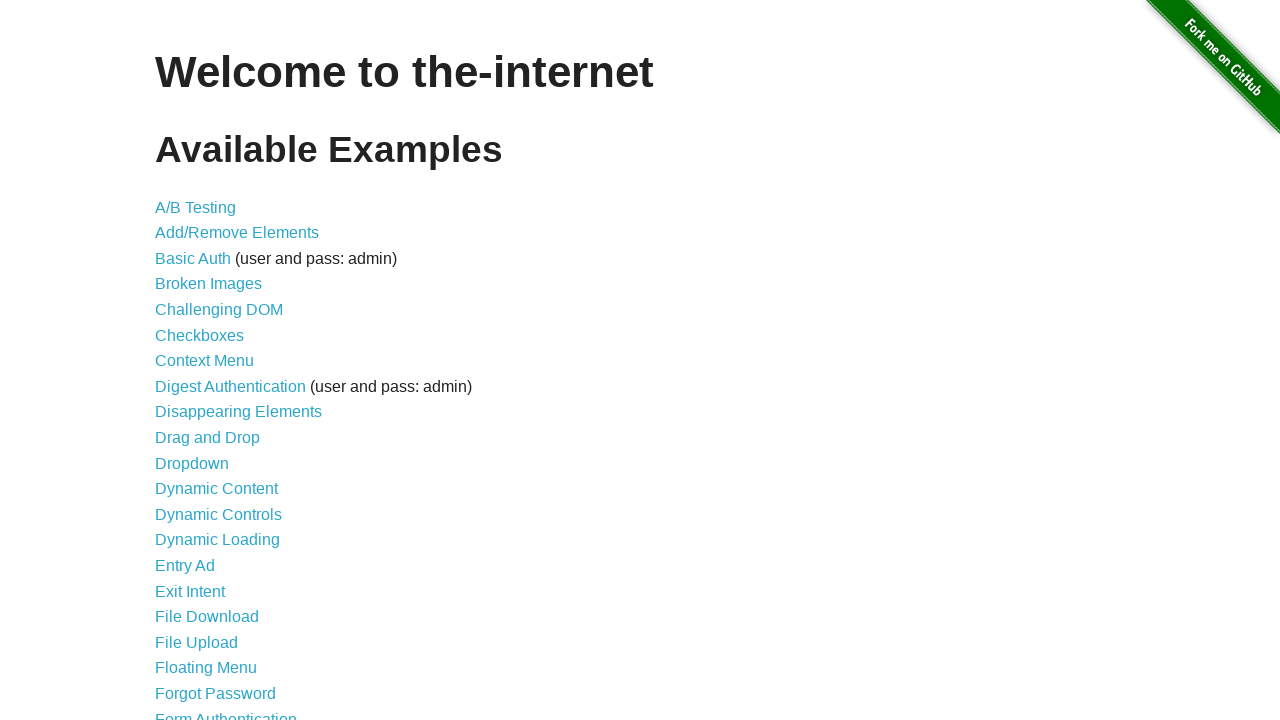

Navigated to the-internet.herokuapp.com
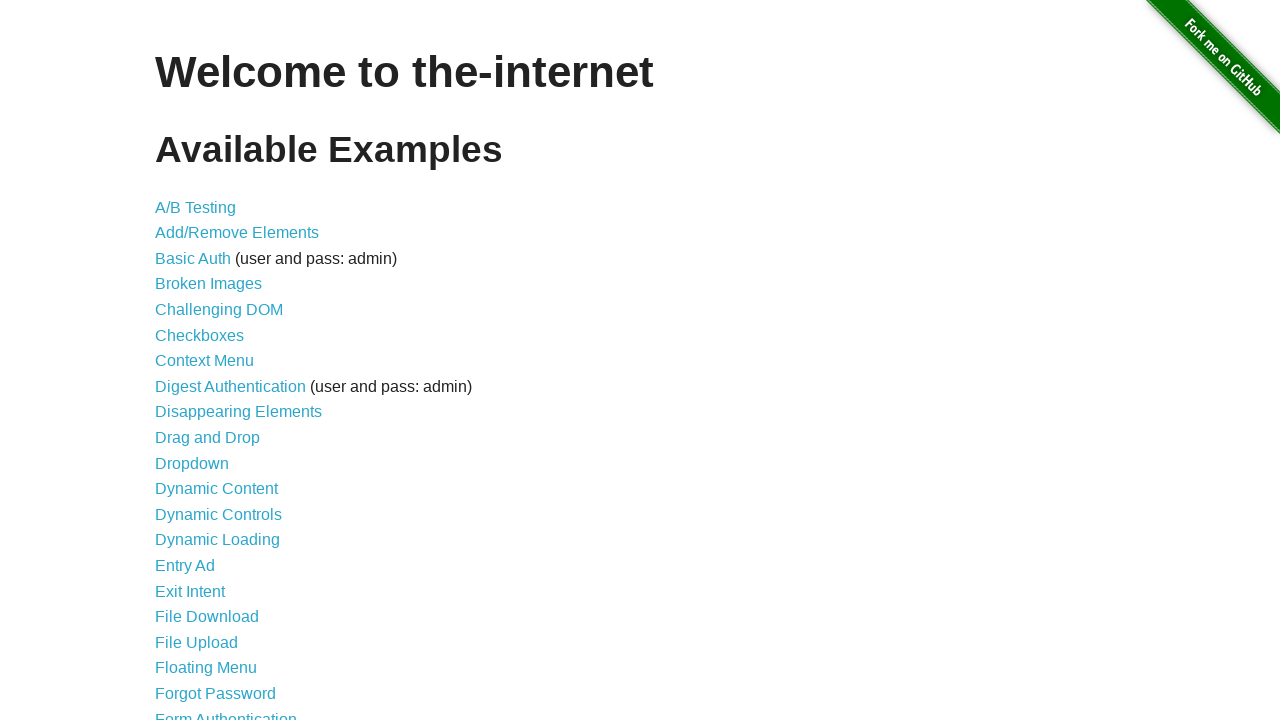

Injected jQuery library into page
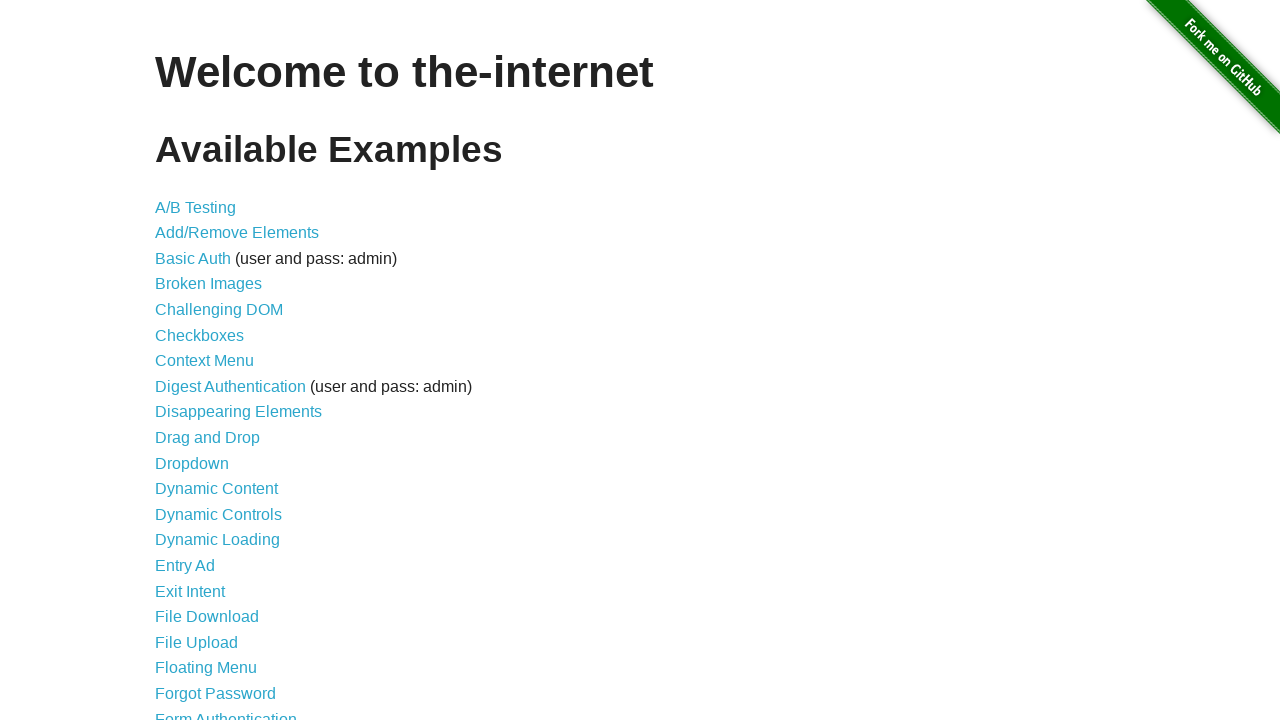

Injected jQuery Growl script into page
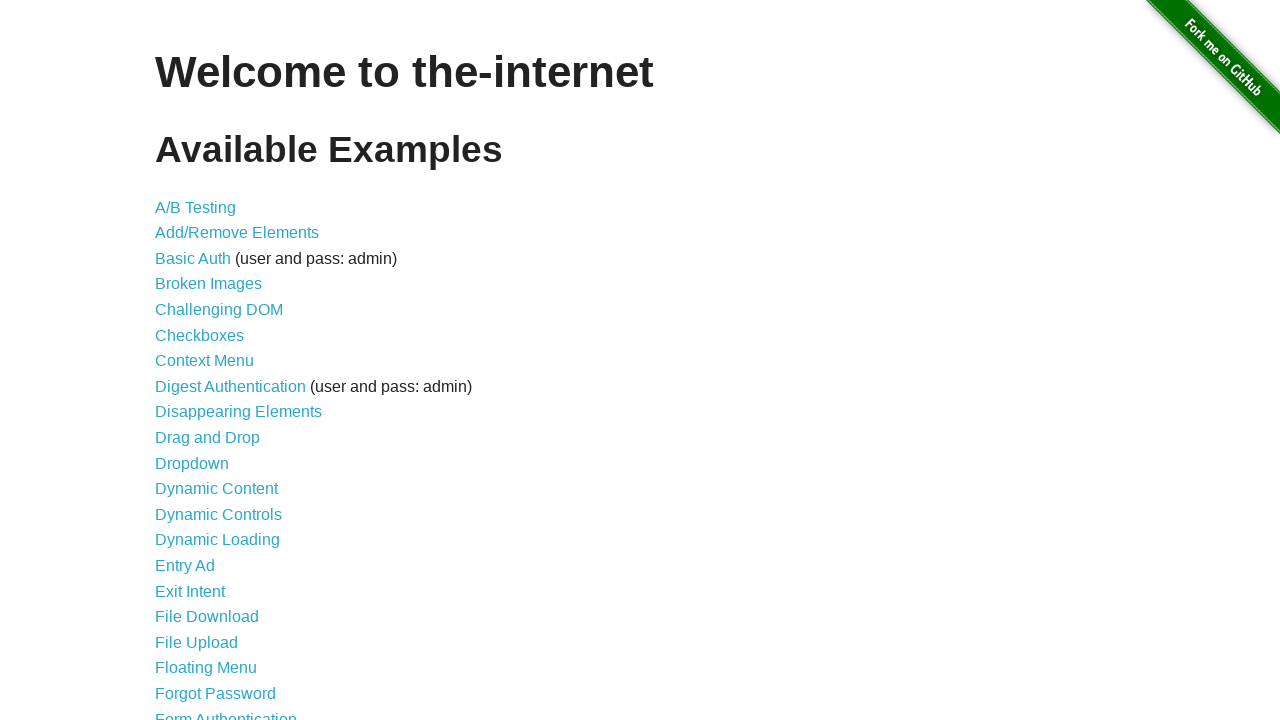

Injected jQuery Growl CSS styles into page
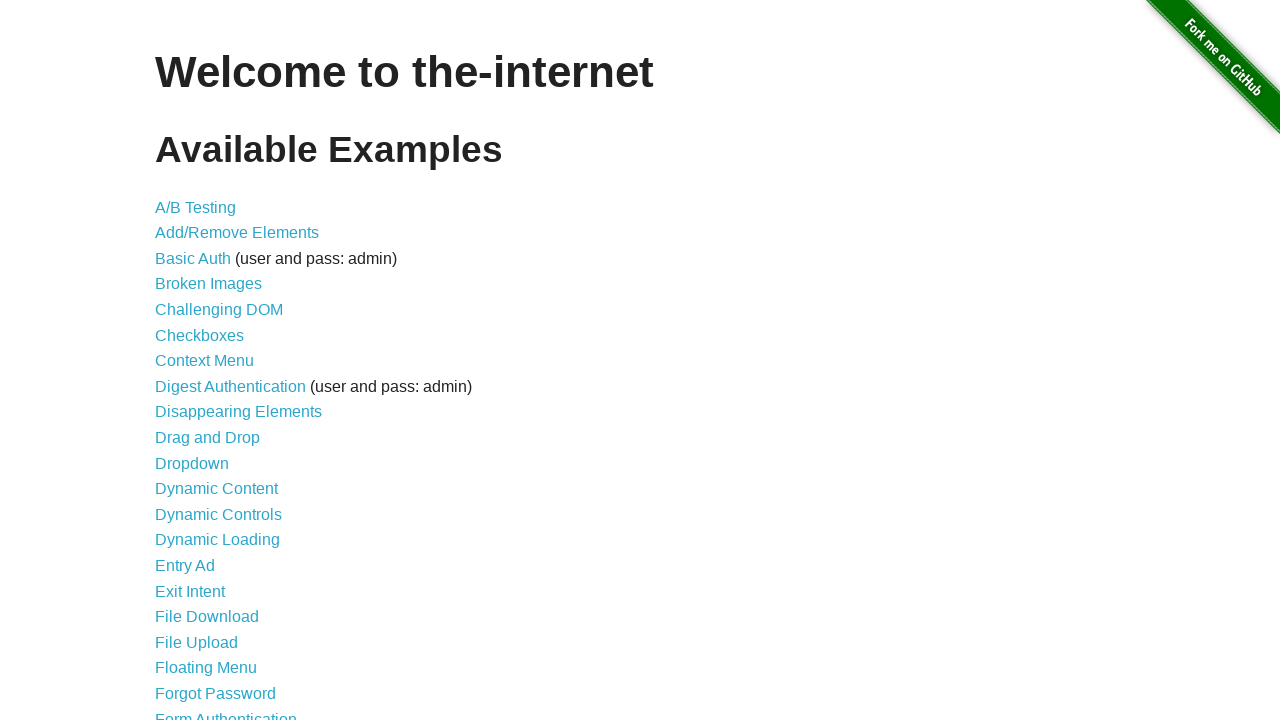

Waited for jQuery Growl scripts to fully load
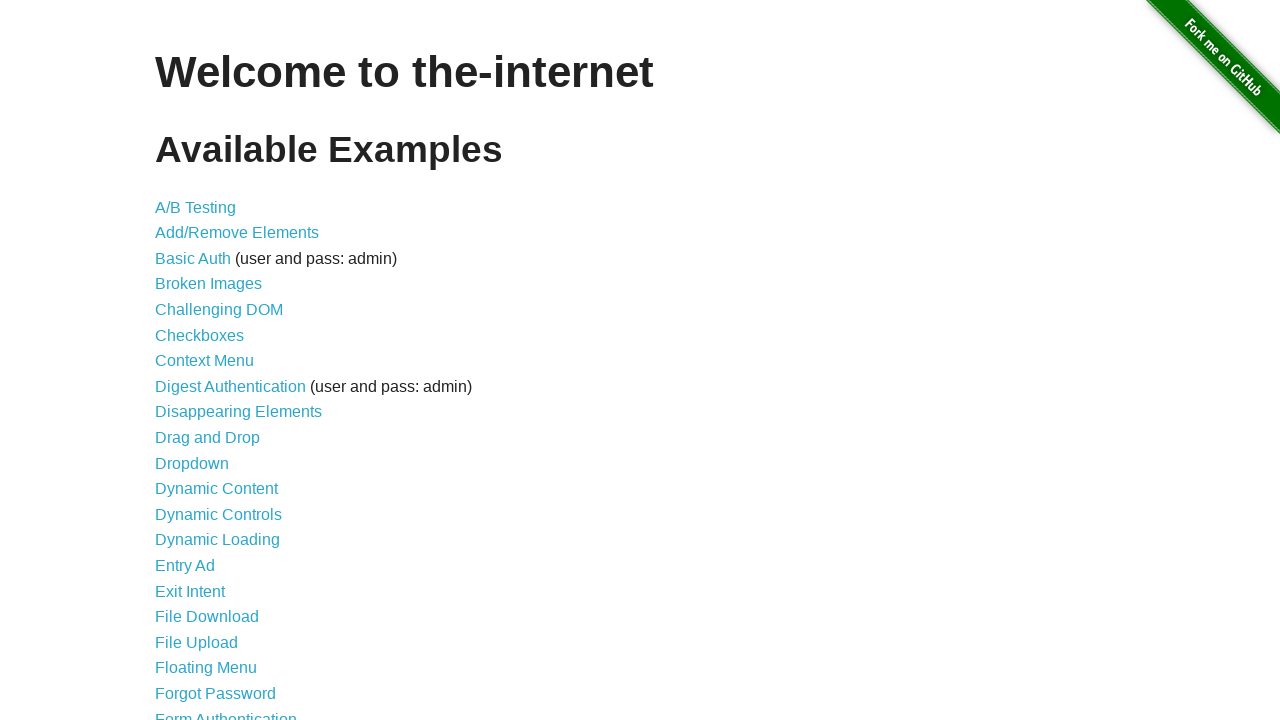

Displayed basic growl notification with title 'GET' and message '/'
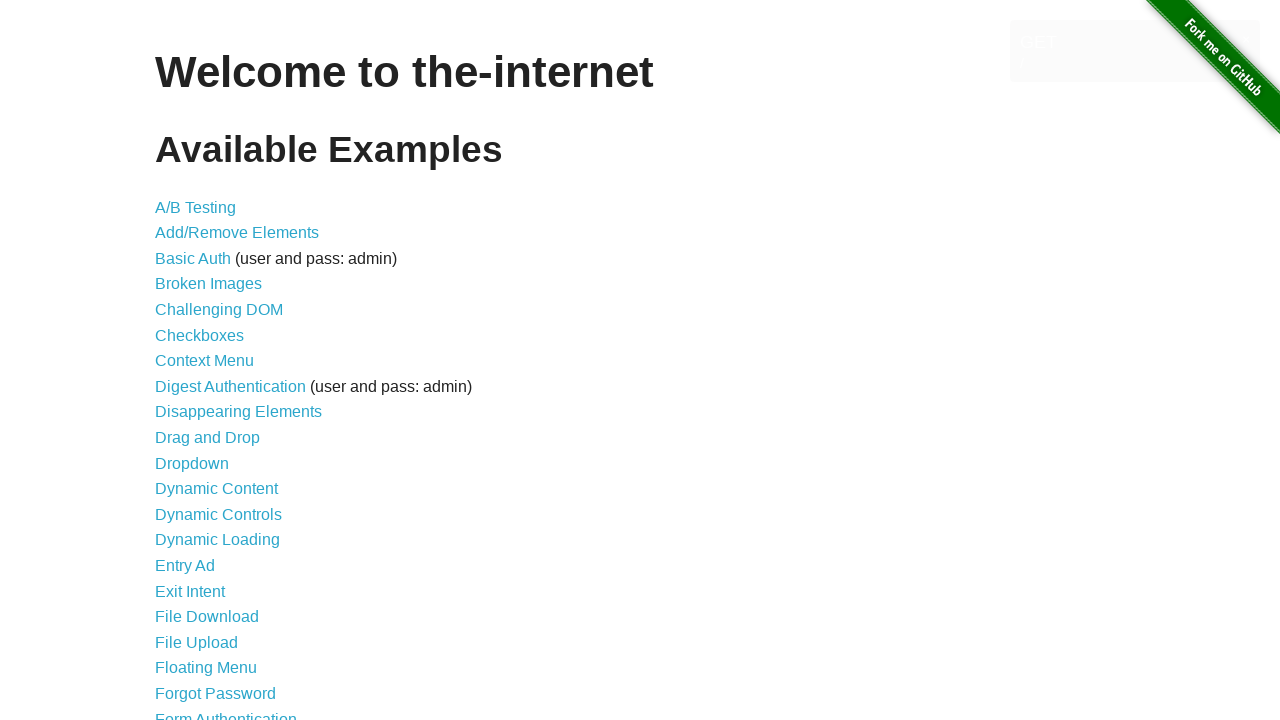

Displayed error growl notification
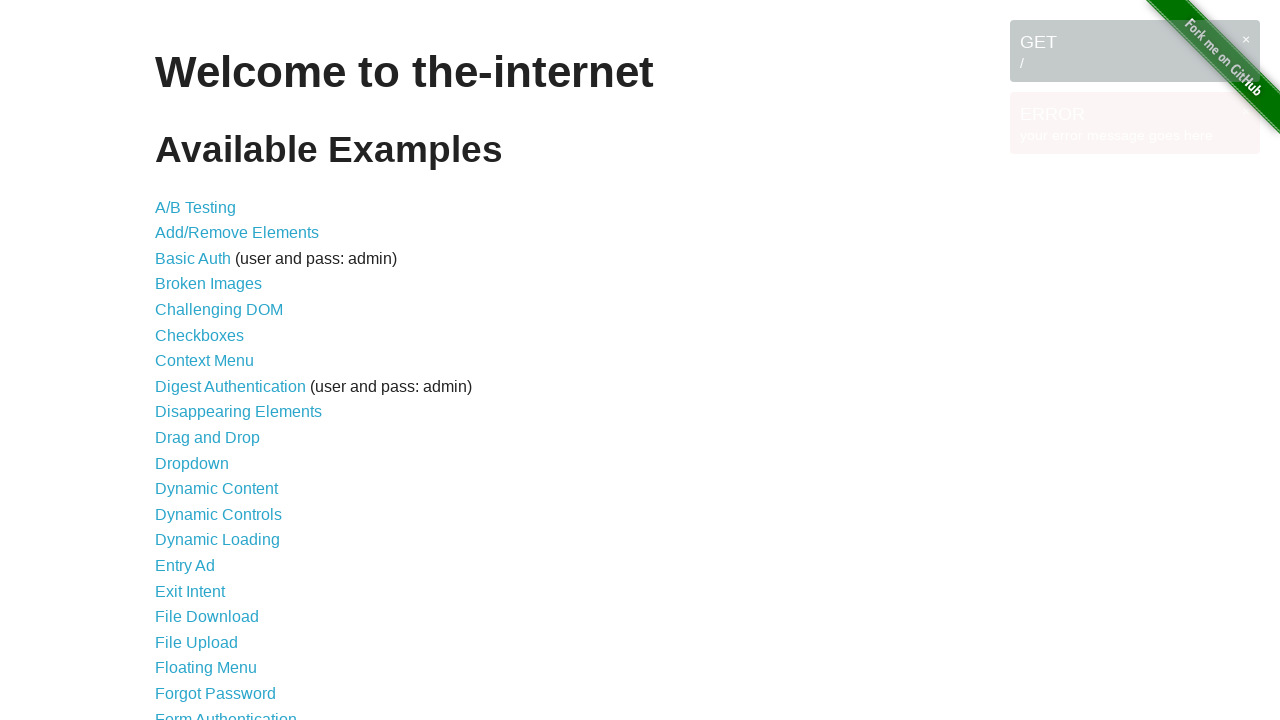

Displayed notice growl notification
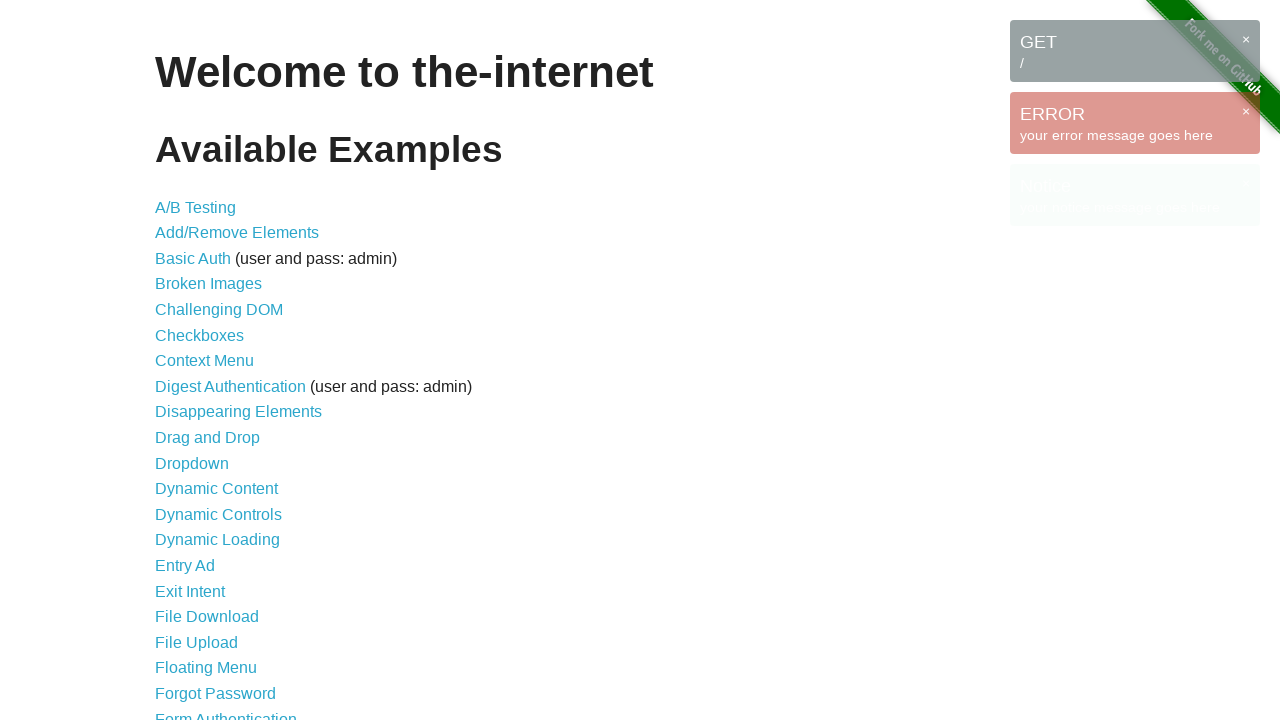

Displayed warning growl notification
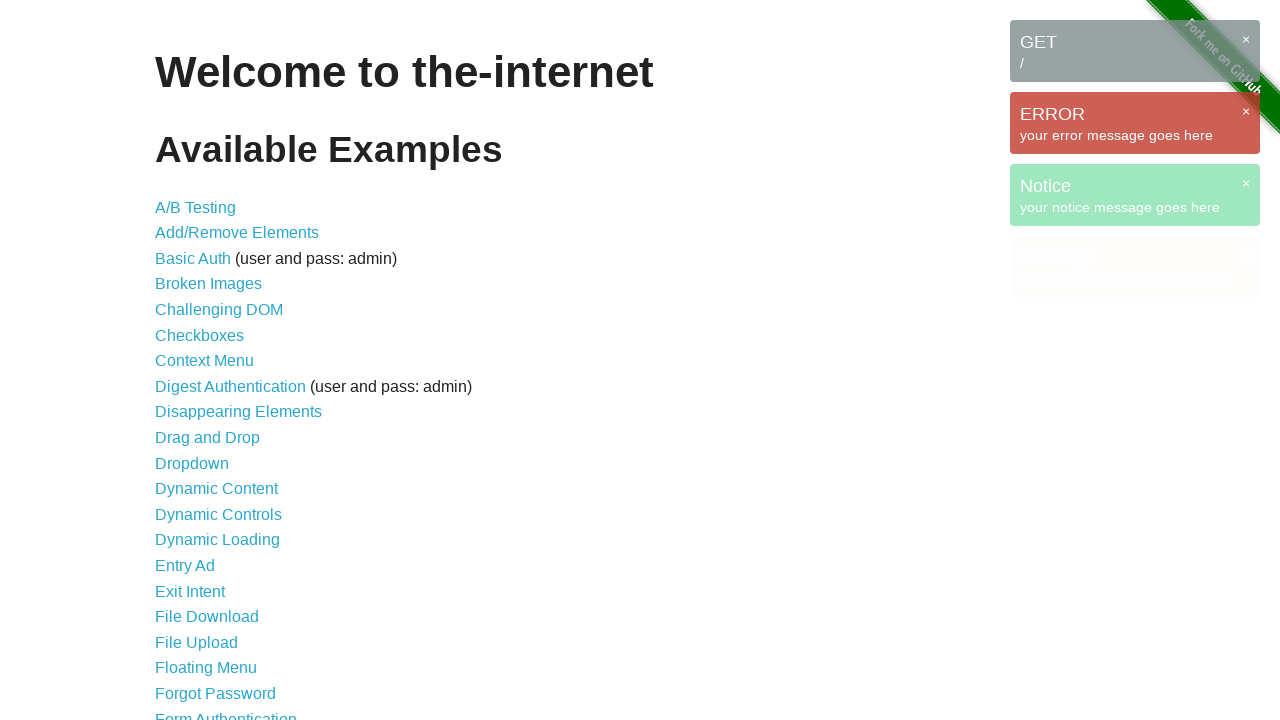

Waited for all growl notifications to be displayed
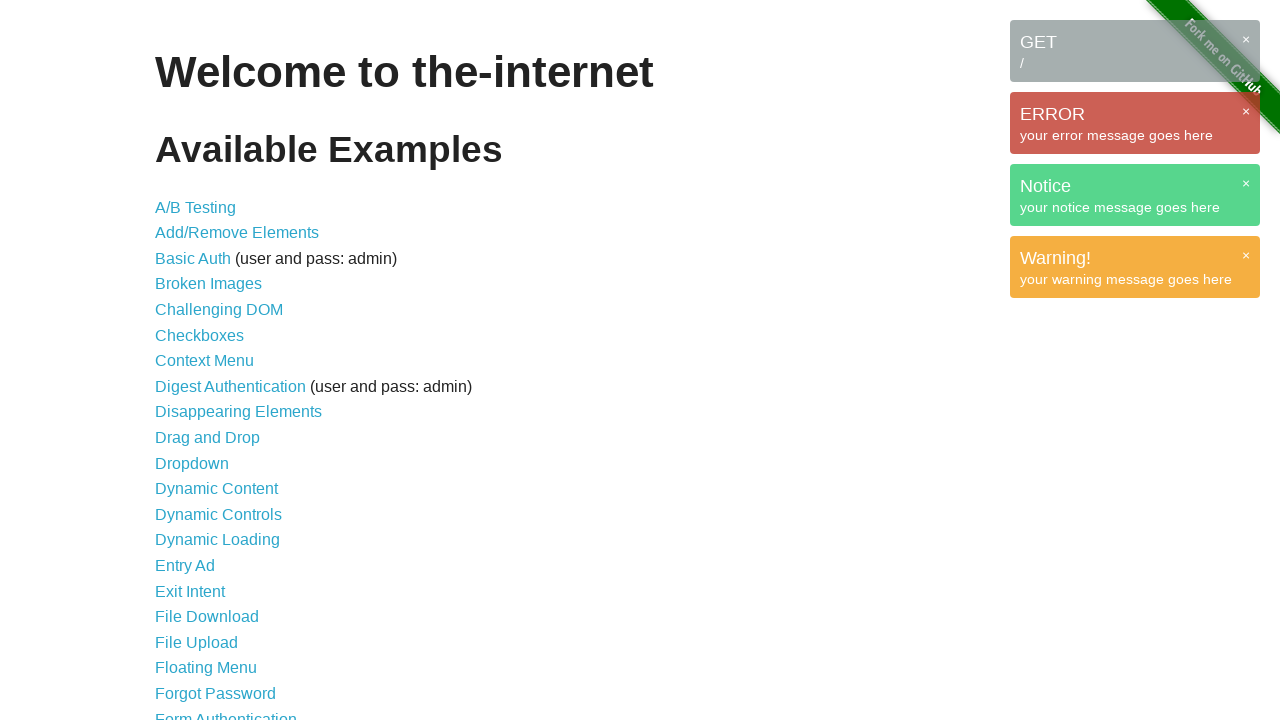

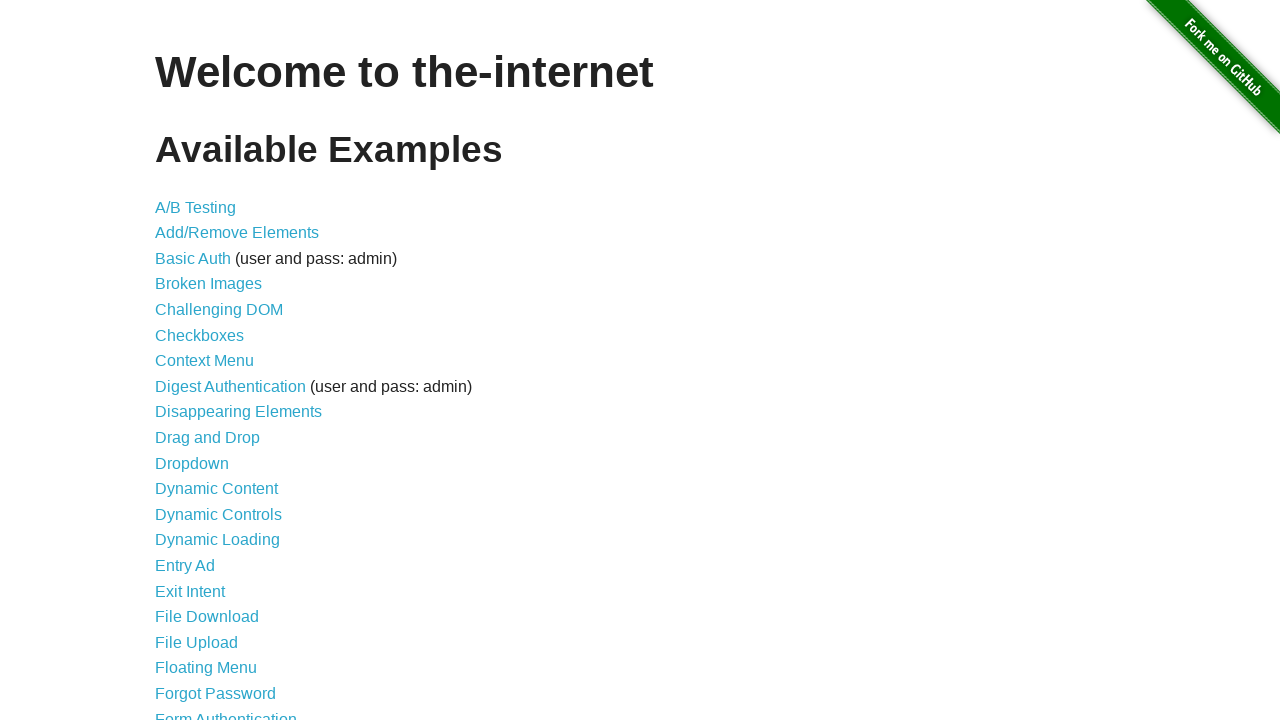